Tests form interaction on a dummy ticket website by filling traveler name fields, adding comments to a text area, and checking the state of a radio button

Starting URL: https://www.dummyticket.com/dummy-ticket-for-visa-application/

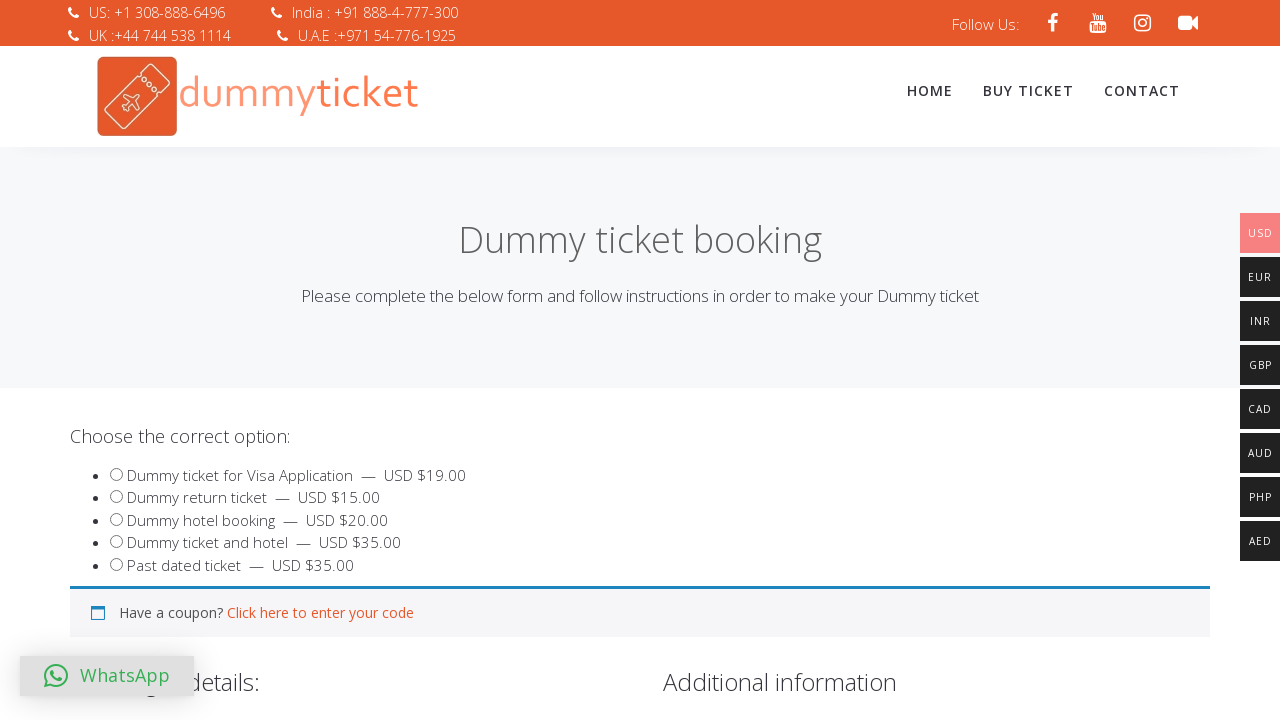

Navigated to dummy ticket website for visa application
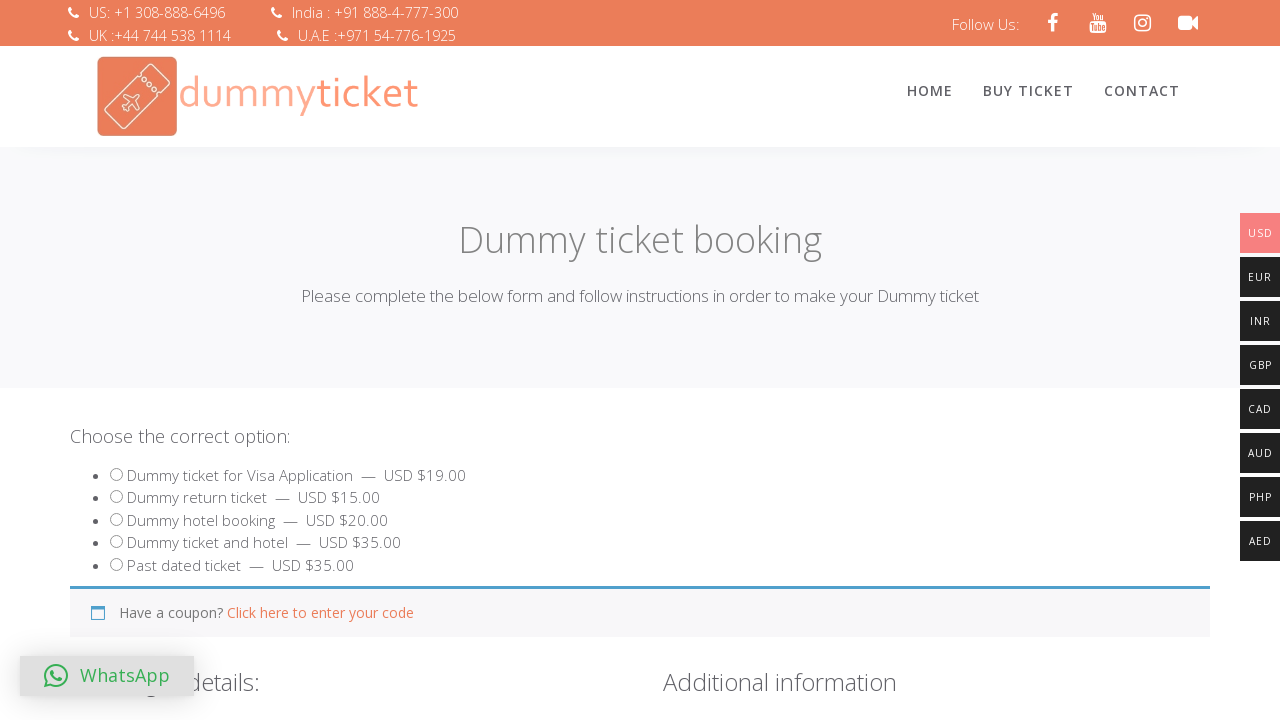

Filled traveler first name field with 'Marcus' on #travname
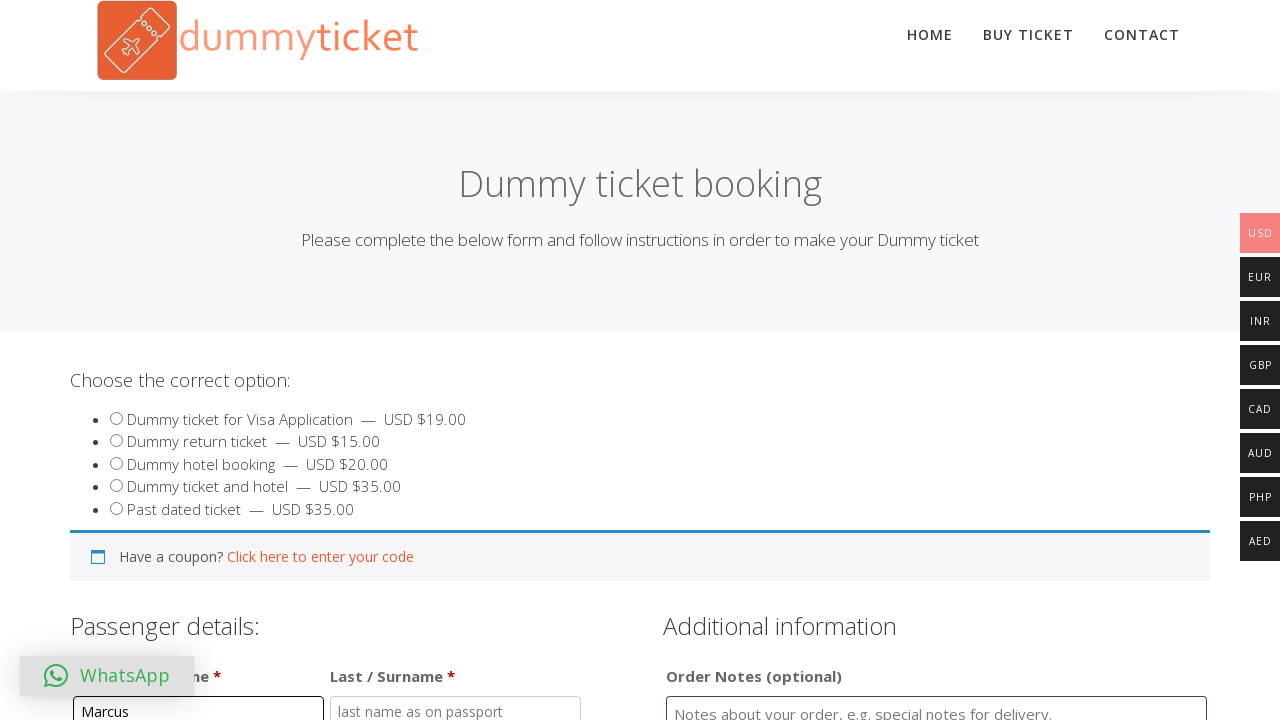

Cleared traveler first name field on #travname
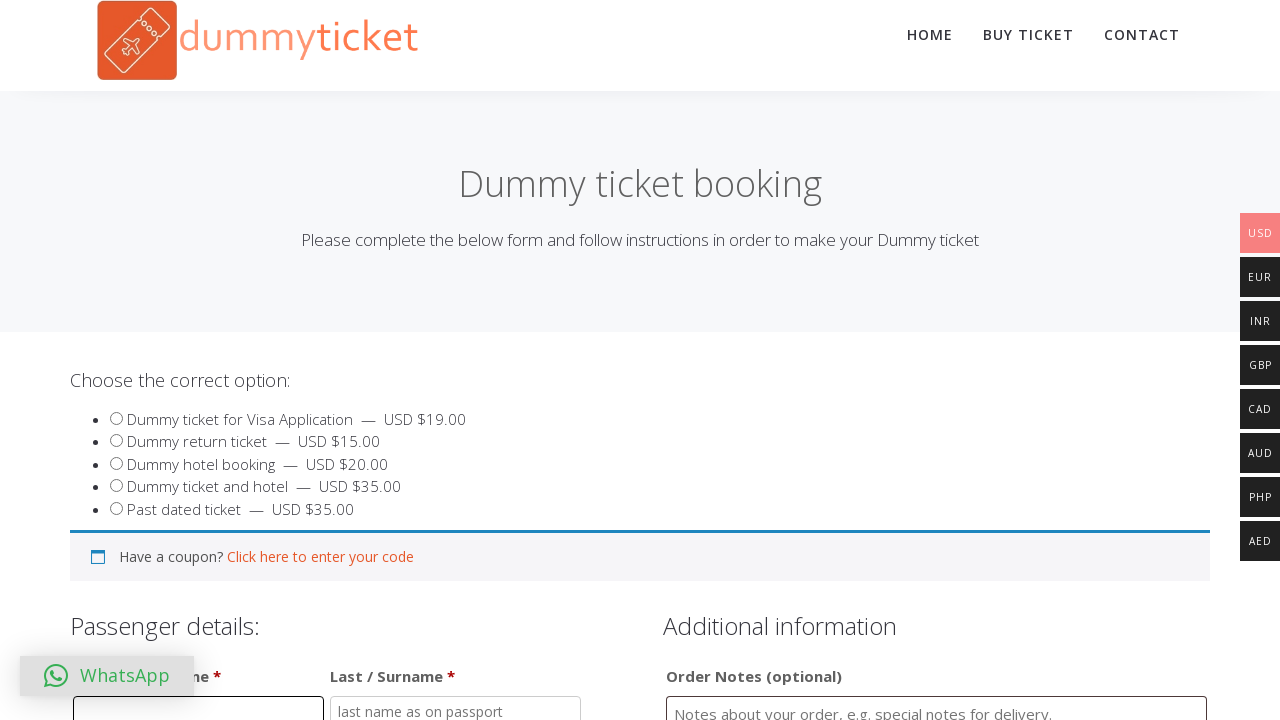

Filled traveler last name field with 'Johnson' on #travlastname
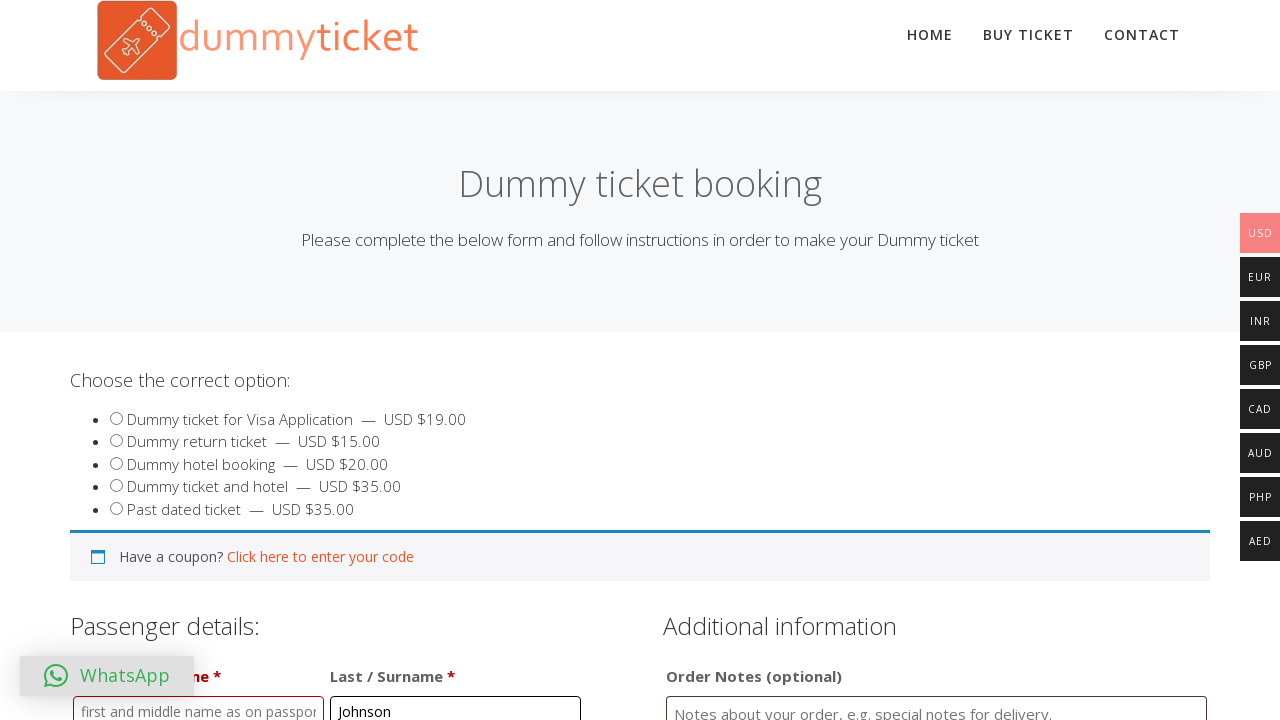

Cleared traveler last name field on #travlastname
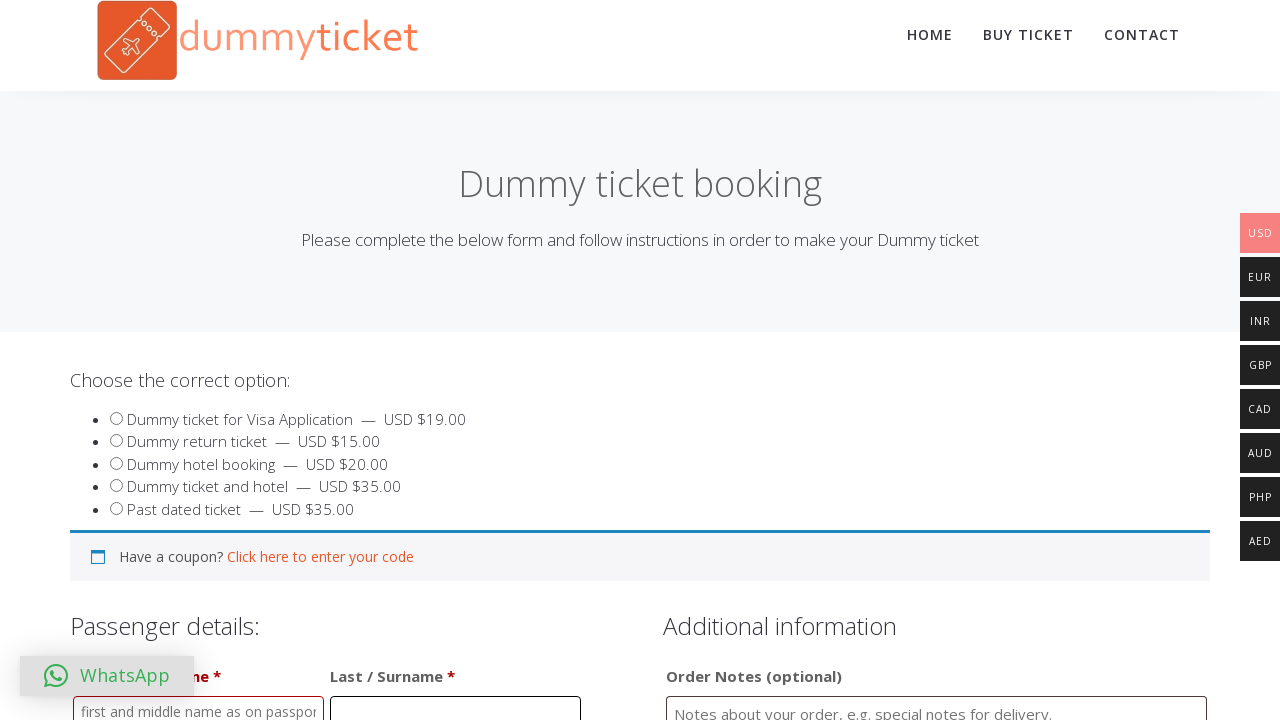

Added comment to order comments field: 'Test booking for visa application verification' on #order_comments
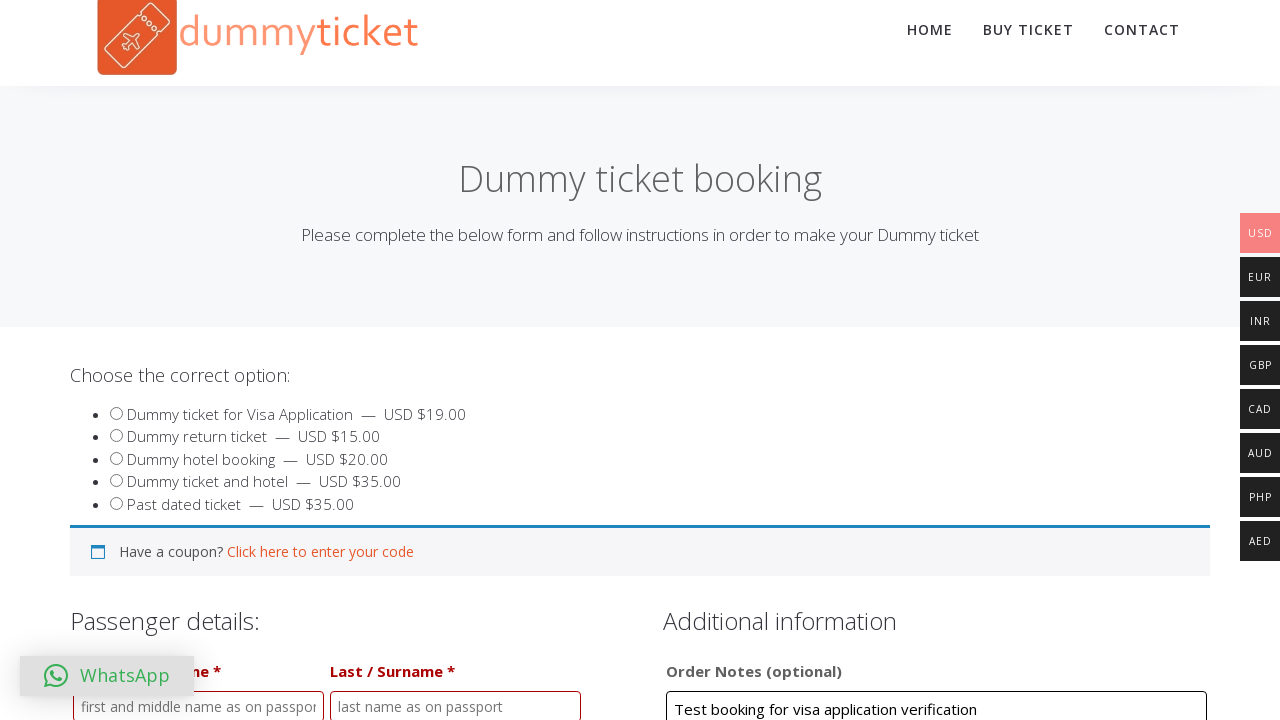

Located radio button element
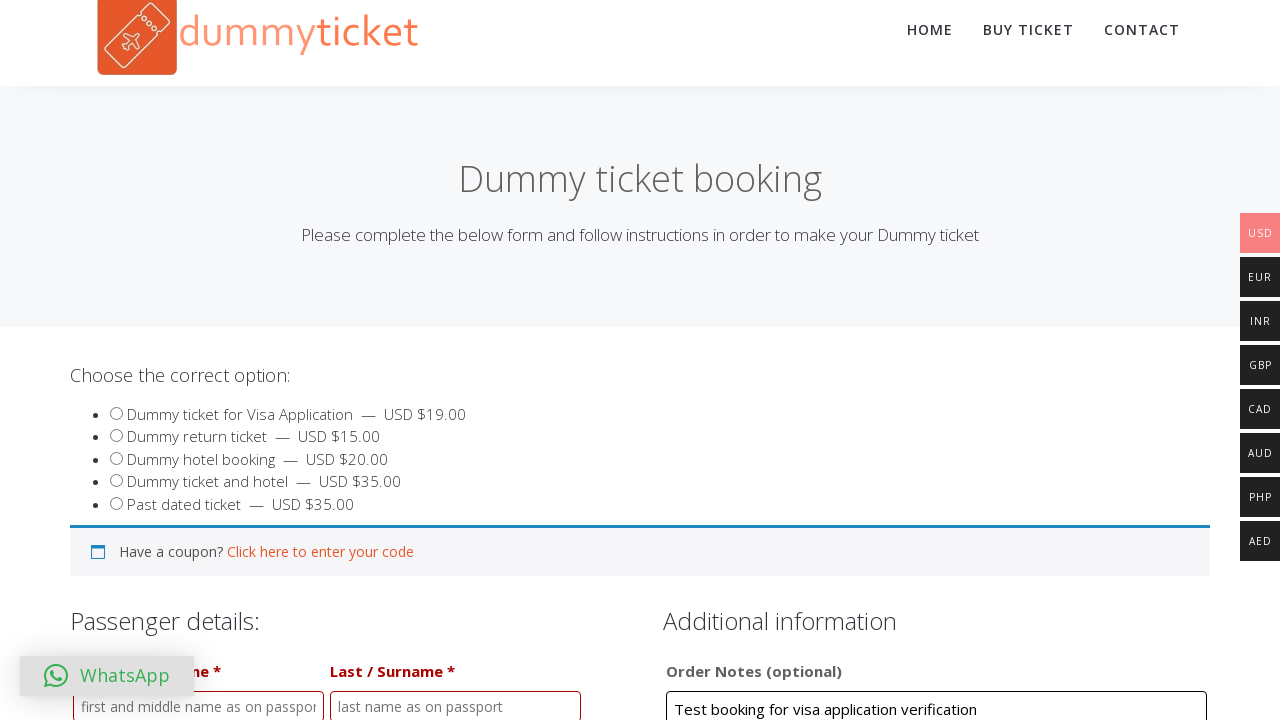

Checked radio button visibility state
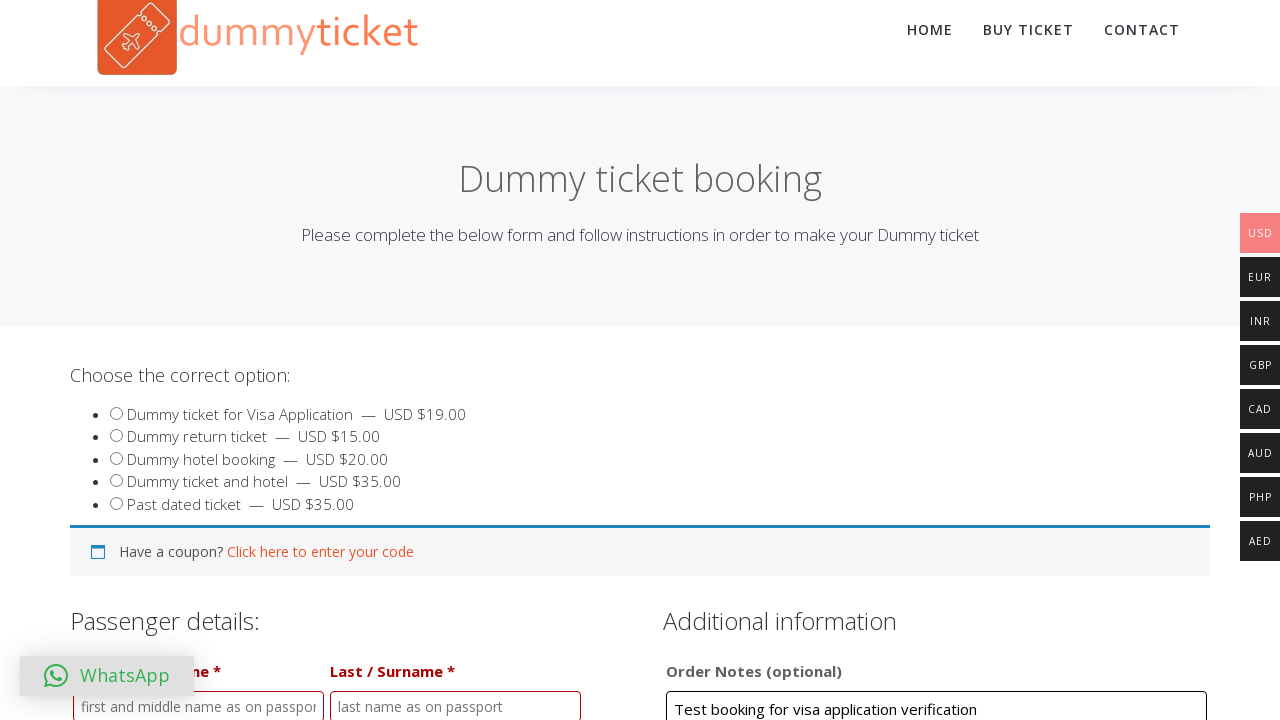

Checked radio button enabled state
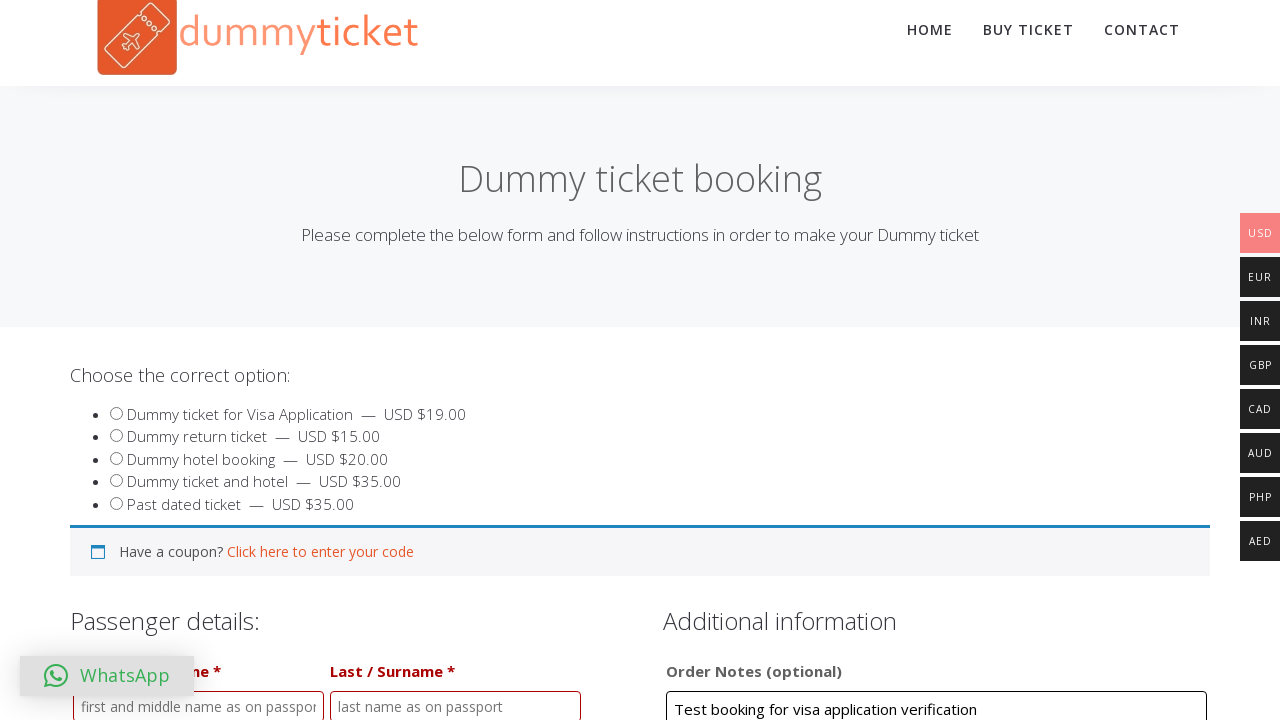

Selected the radio button for gender field at (80, 360) on #sex_1
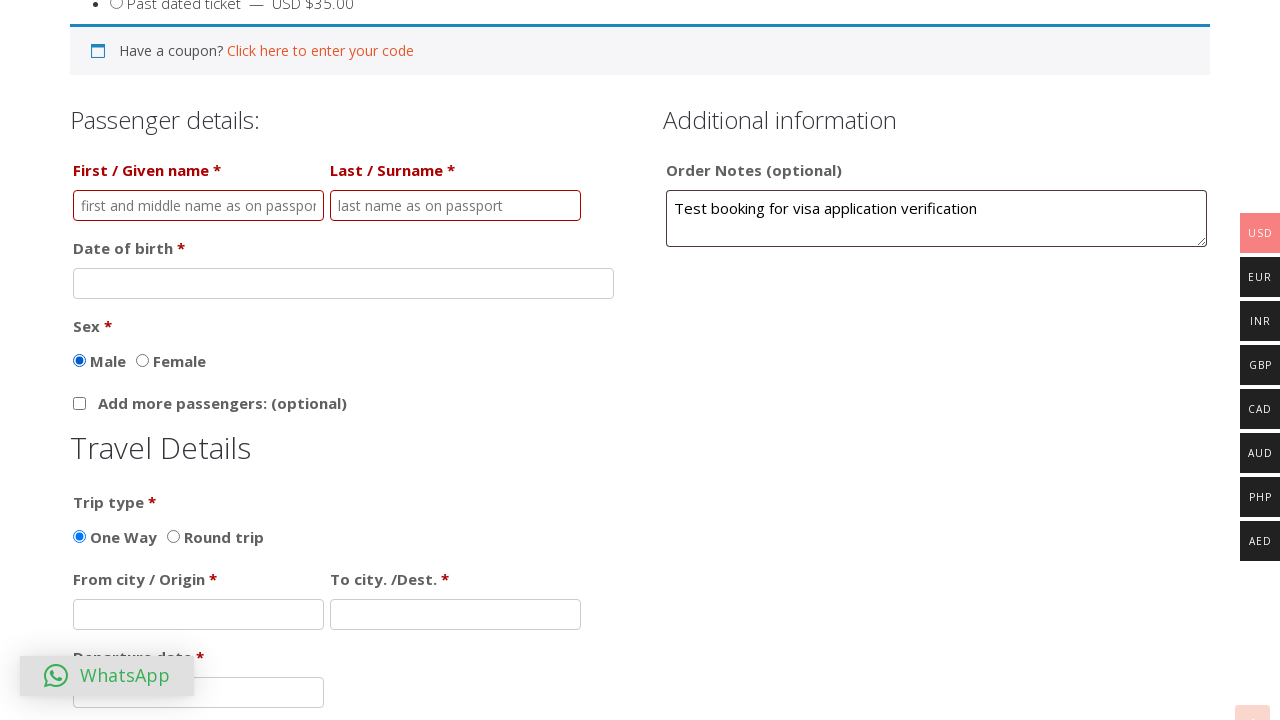

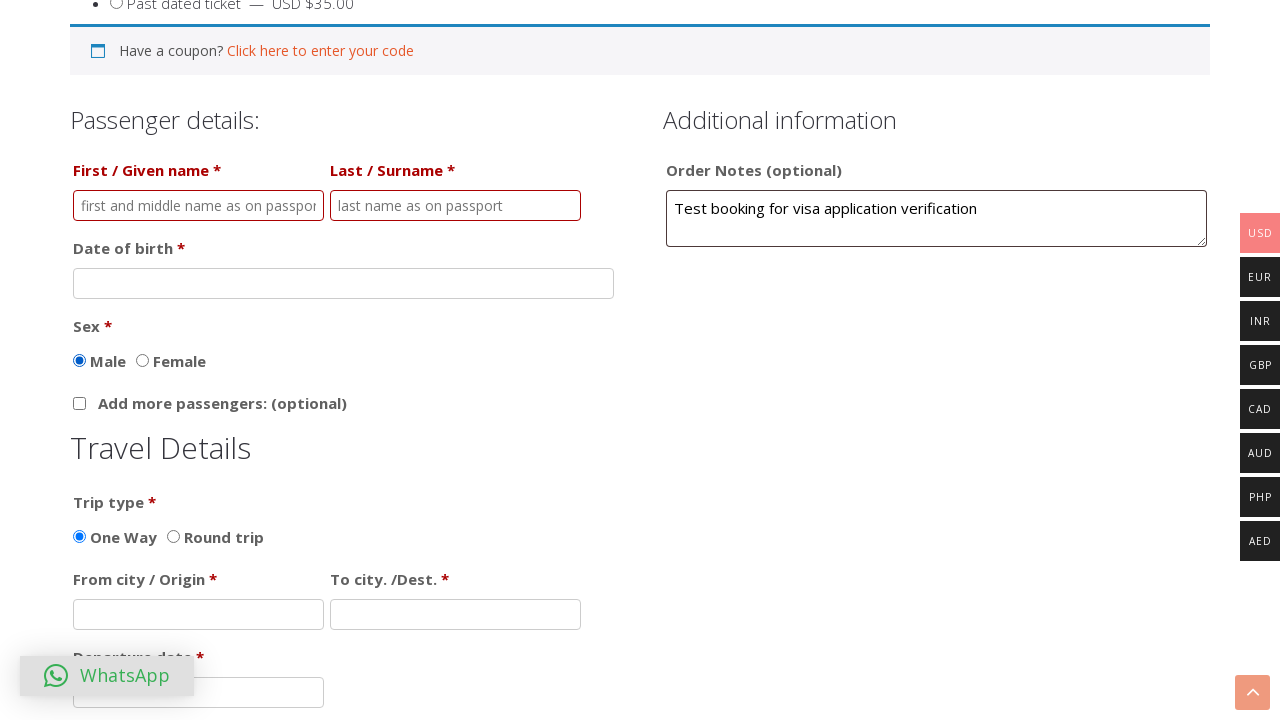